Tests checkbox selection by finding and clicking a specific checkbox option from a list of checkboxes

Starting URL: http://syntaxprojects.com/basic-checkbox-demo.php

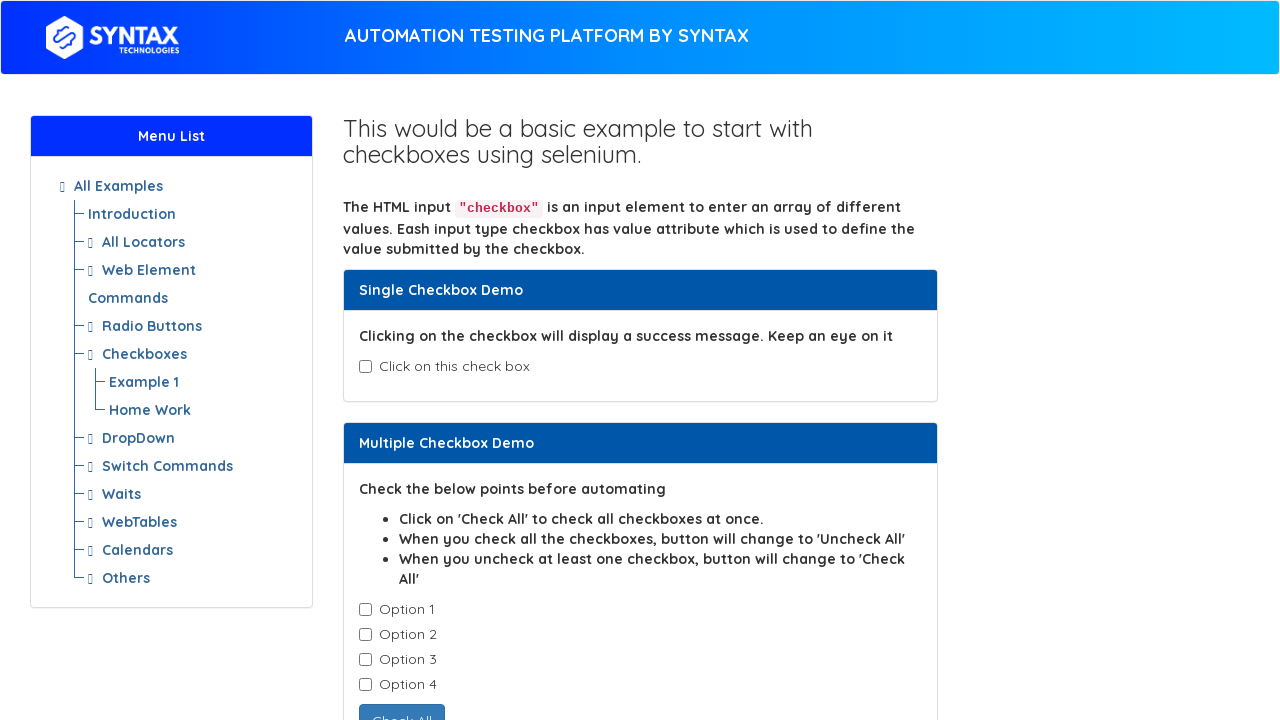

Located all checkboxes with class 'cb1-element'
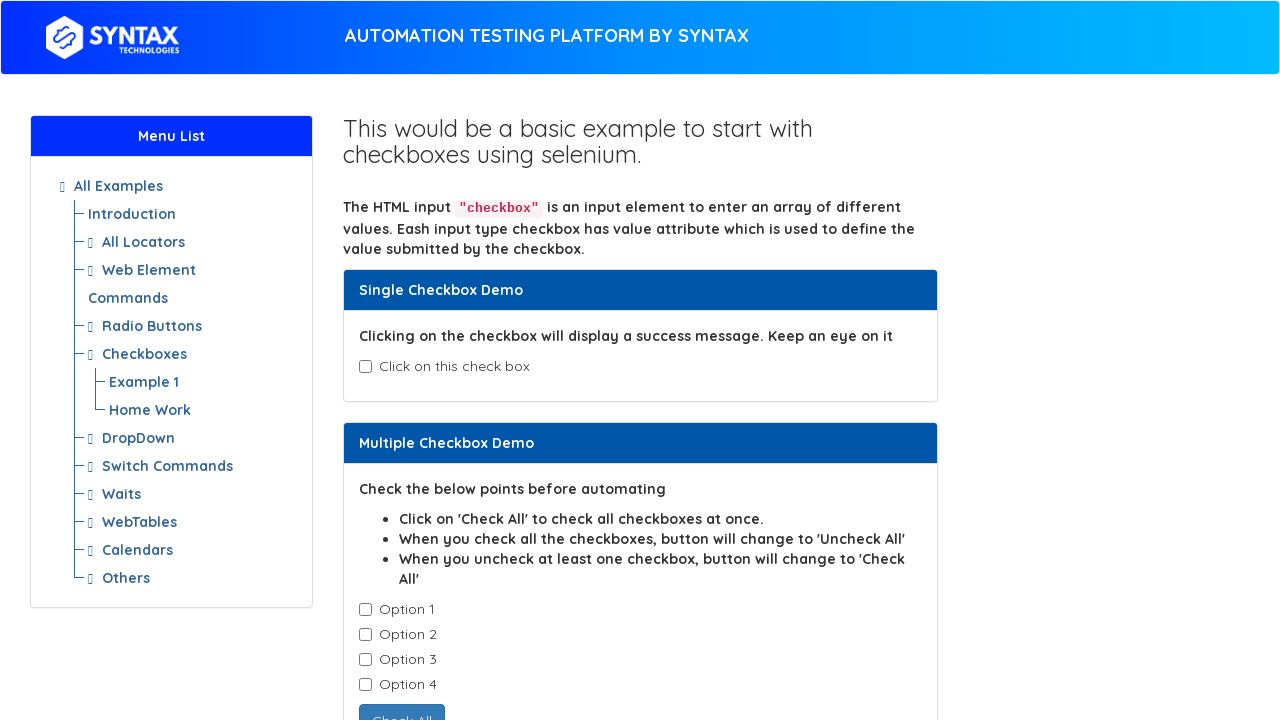

Retrieved checkbox value attribute
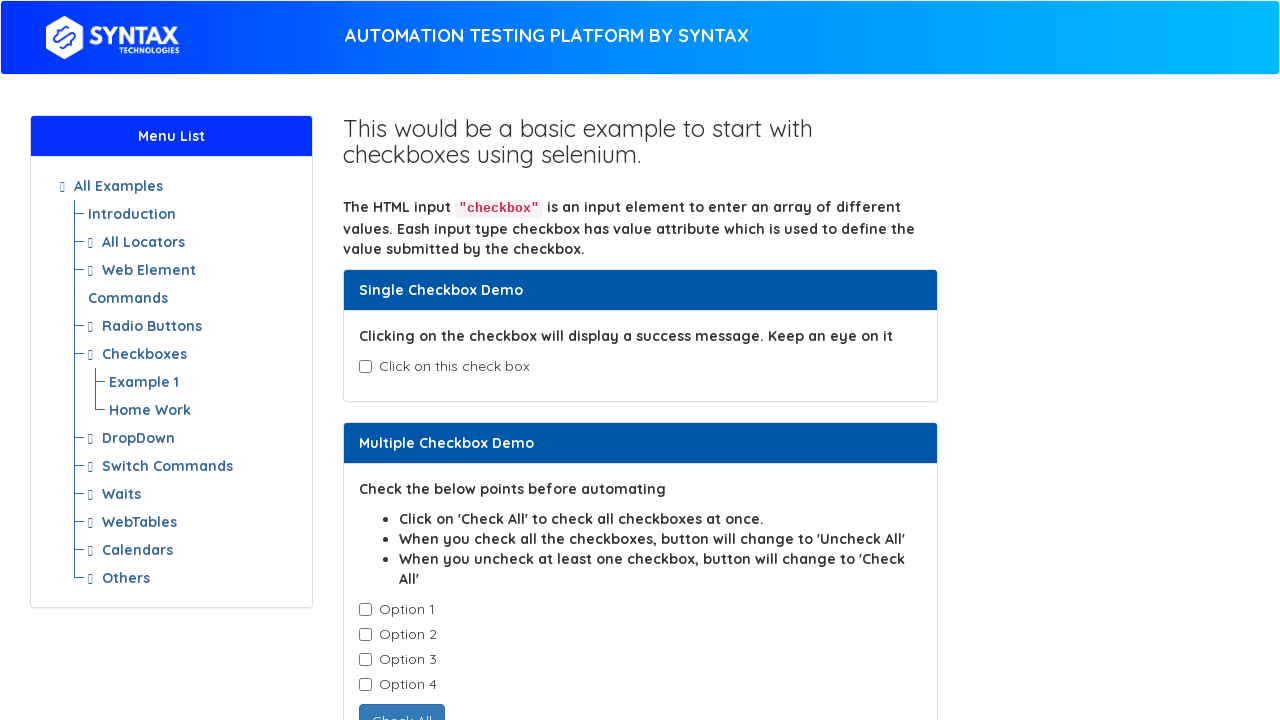

Retrieved checkbox value attribute
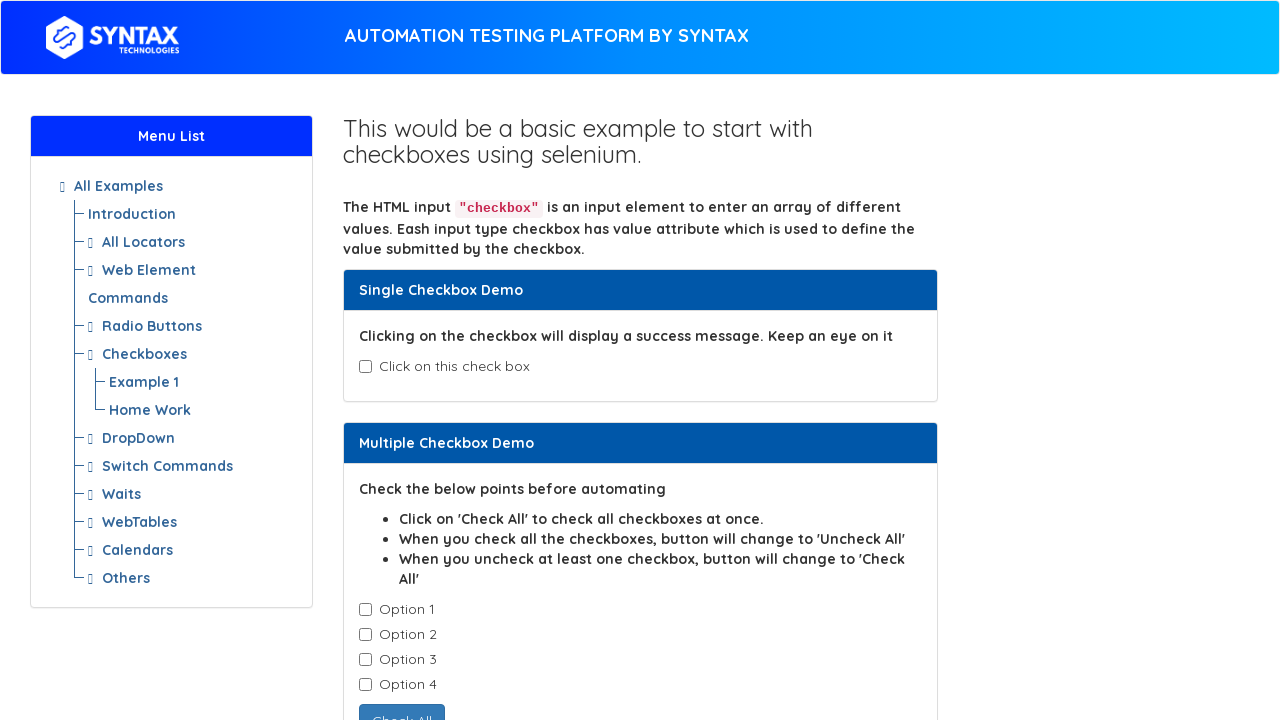

Retrieved checkbox value attribute
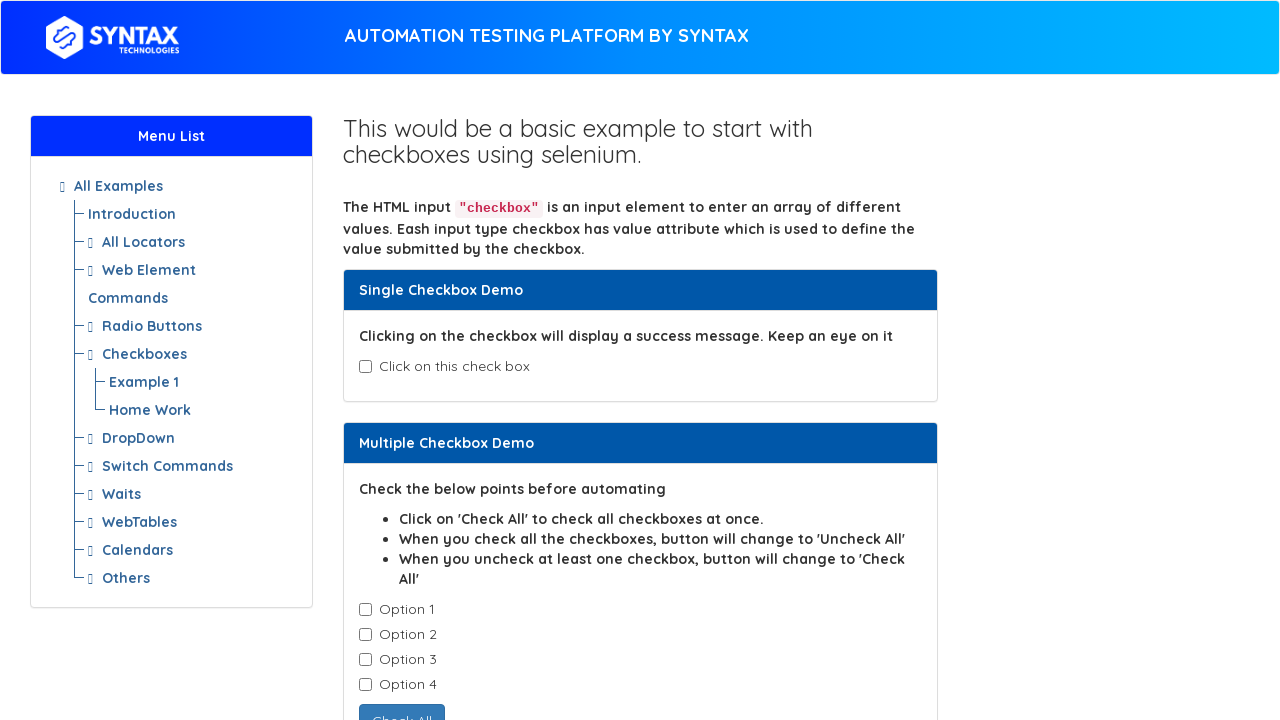

Found and clicked 'Option-3' checkbox at (365, 660) on input.cb1-element >> nth=2
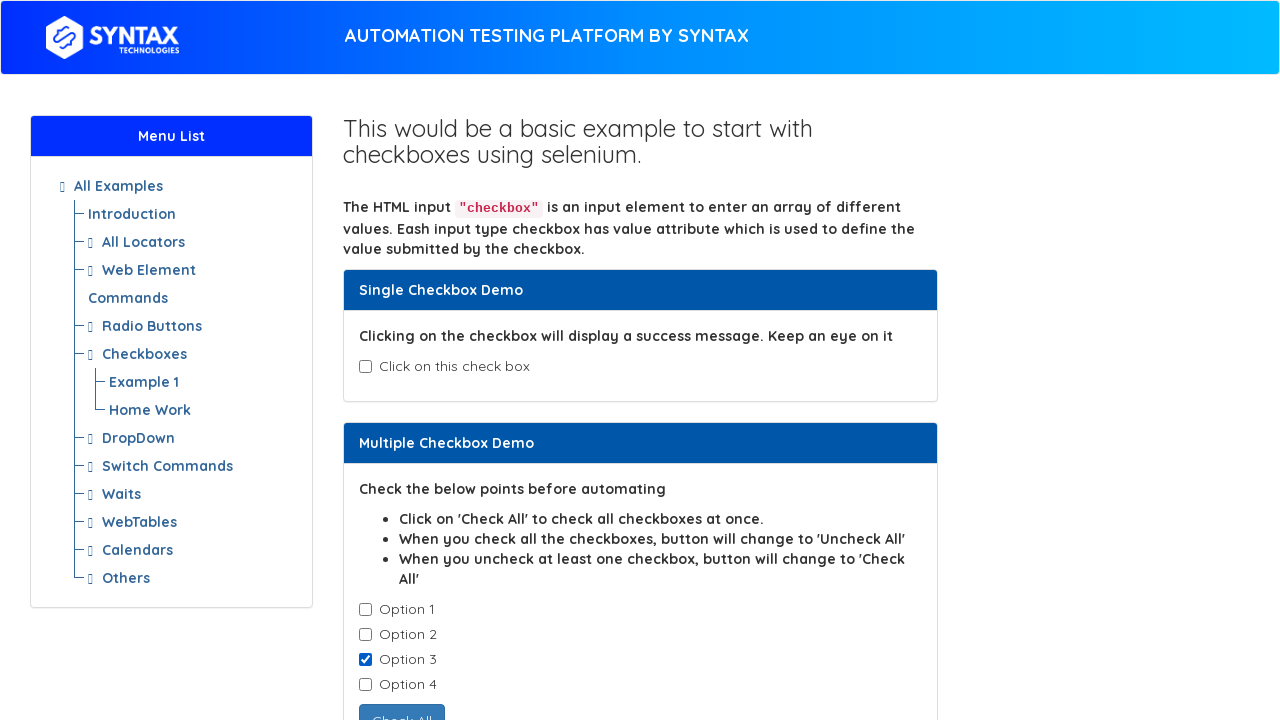

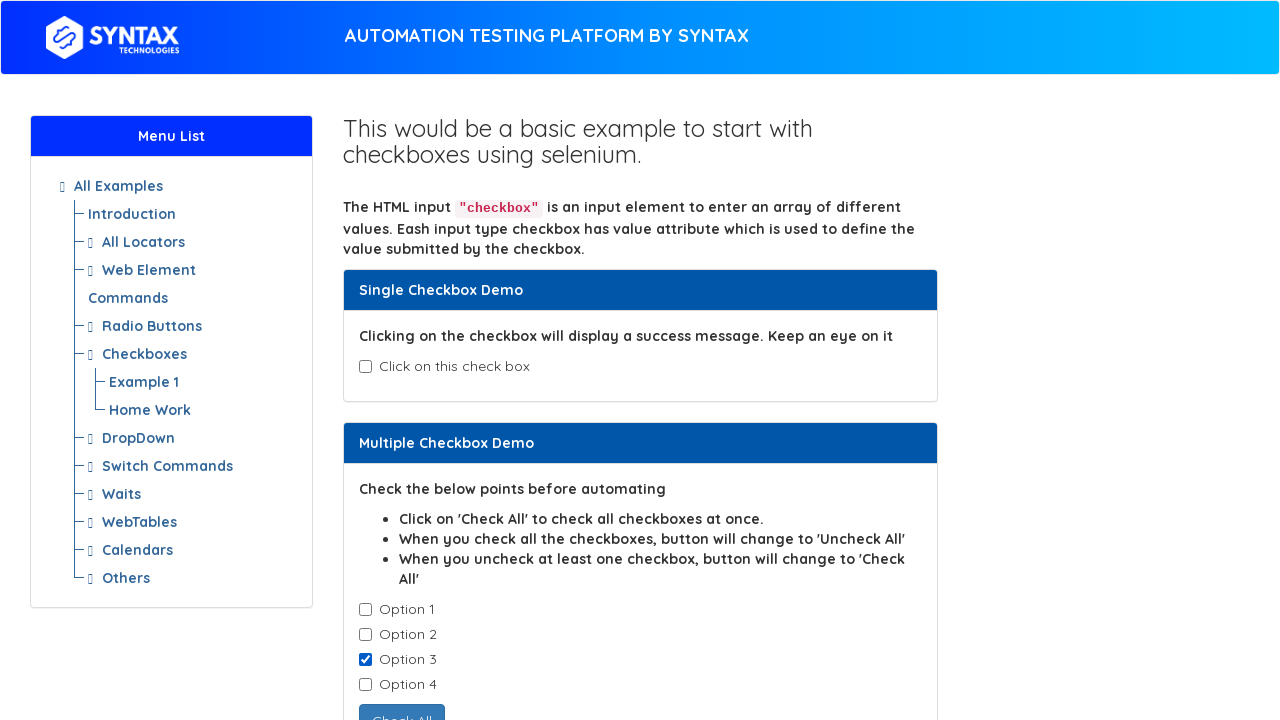